Tests basic browser navigation functionality by navigating to a page, then to another page, using browser back button, and refreshing the page.

Starting URL: https://demo.guru99.com/test/newtours

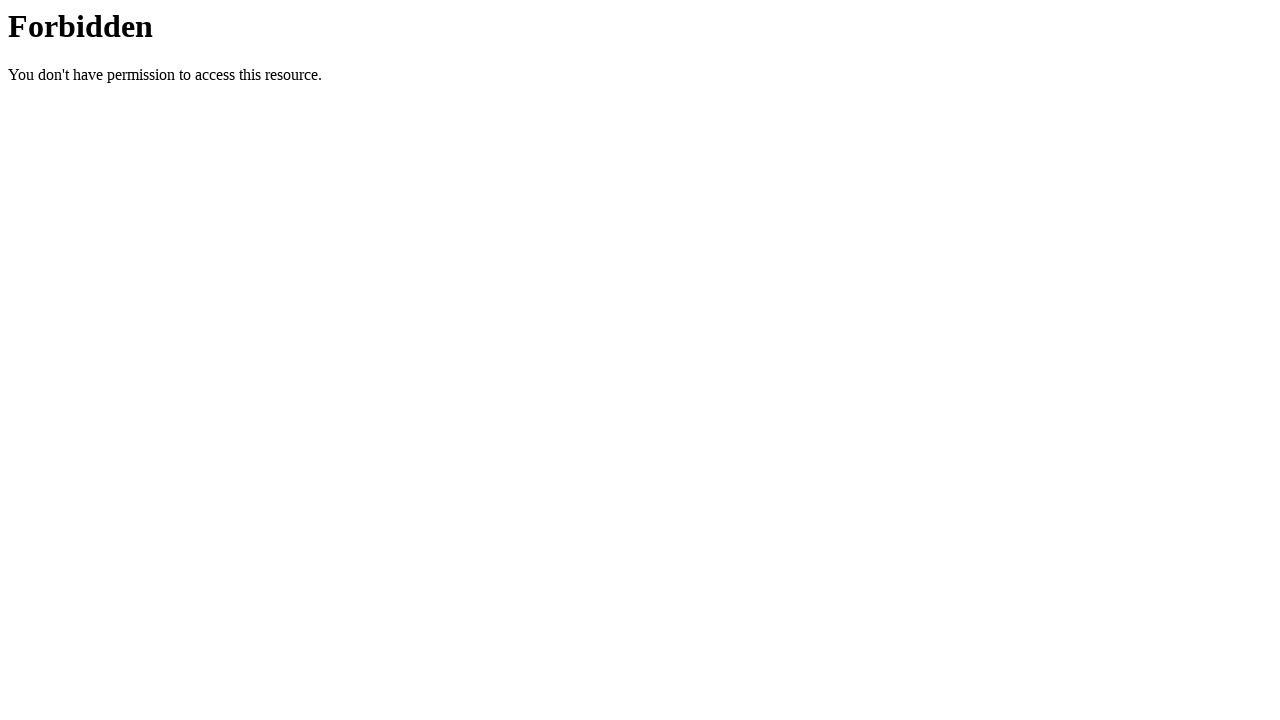

Navigated to OrangeHRM login page
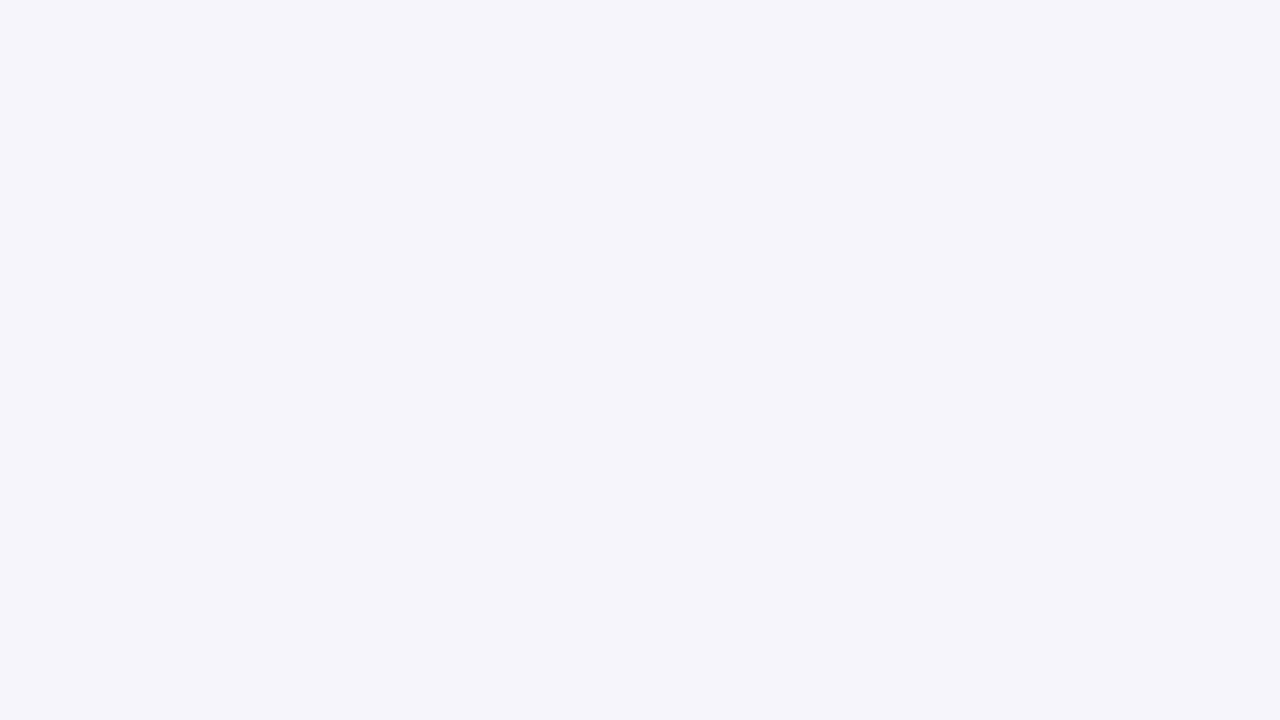

OrangeHRM login page DOM content loaded
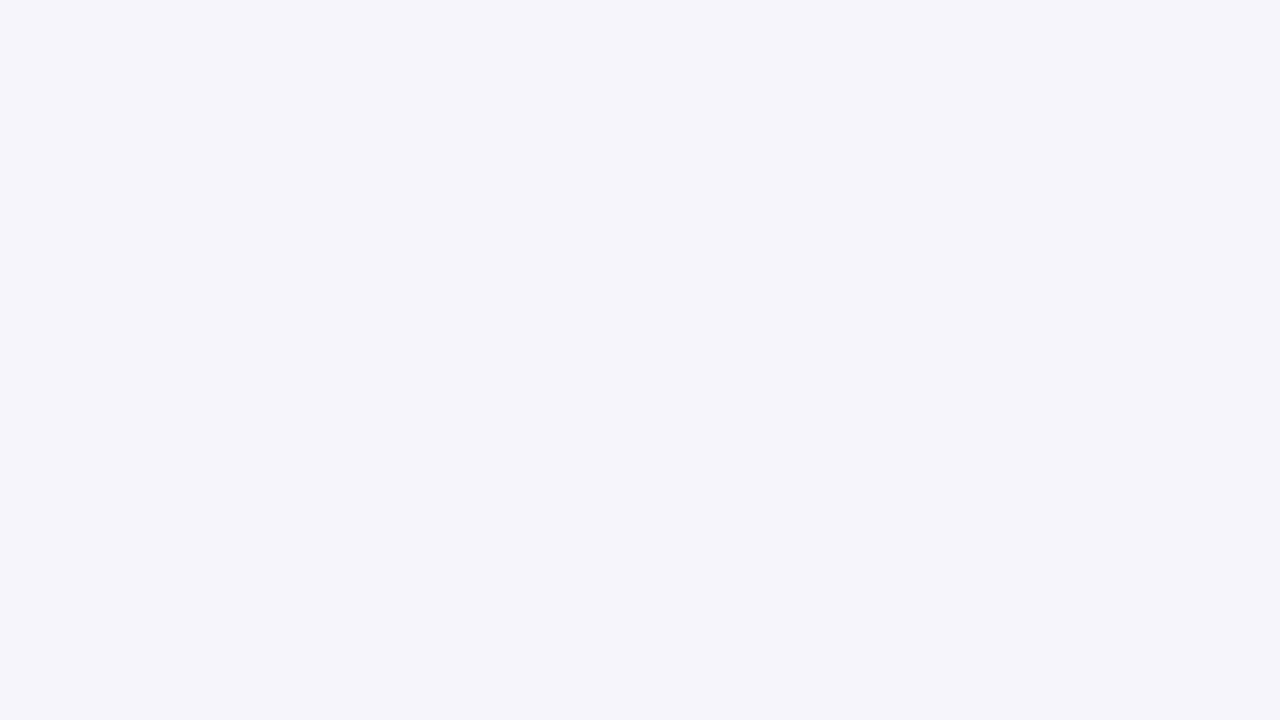

Navigated back to previous page using browser back button
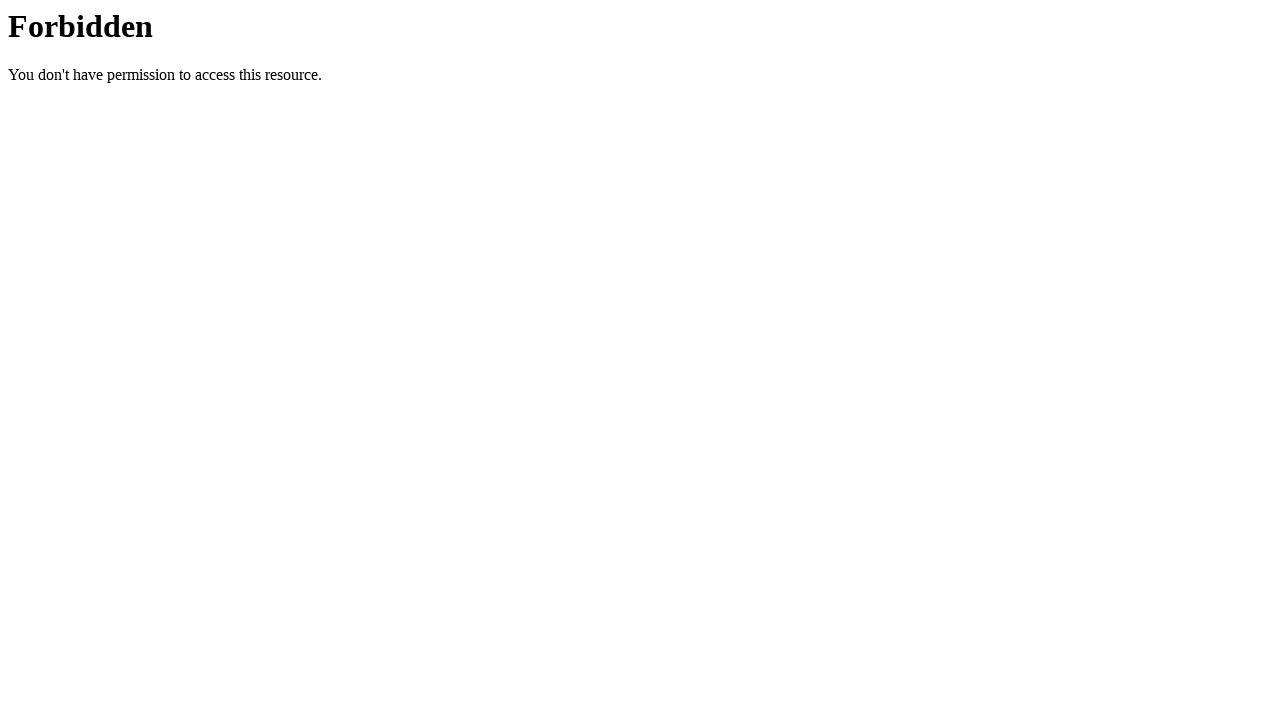

Previous page DOM content loaded
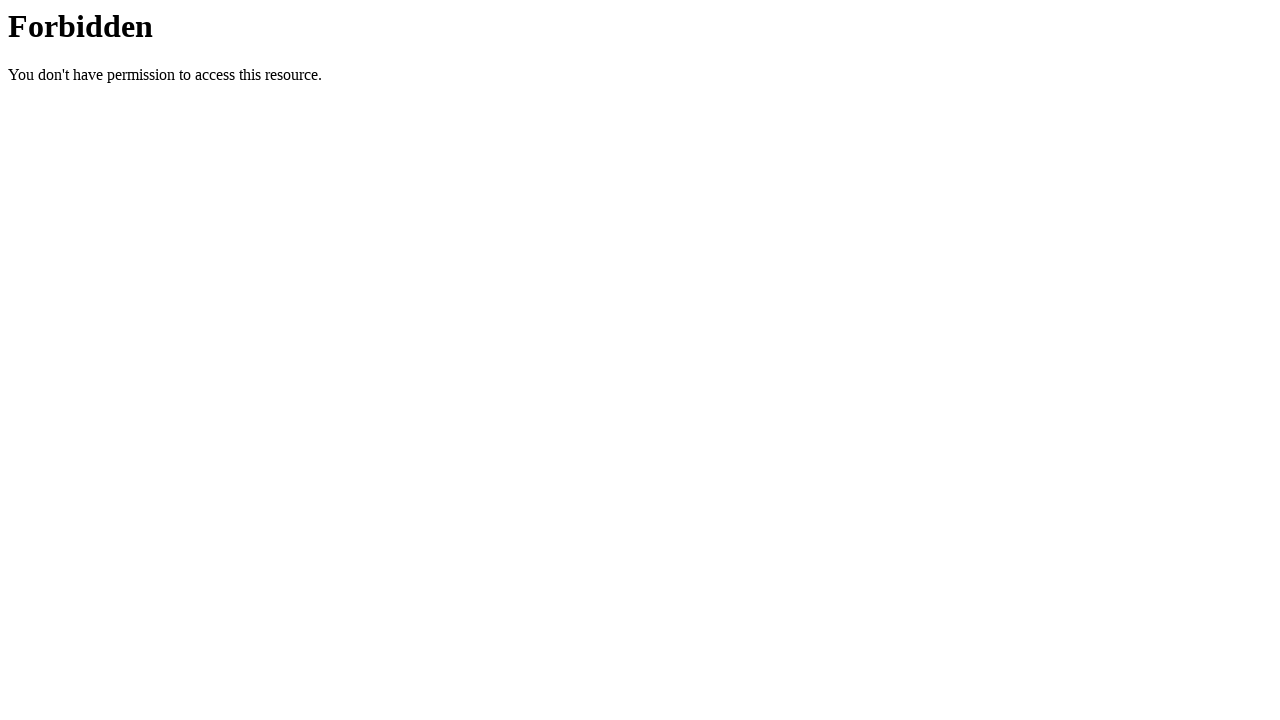

Refreshed current page
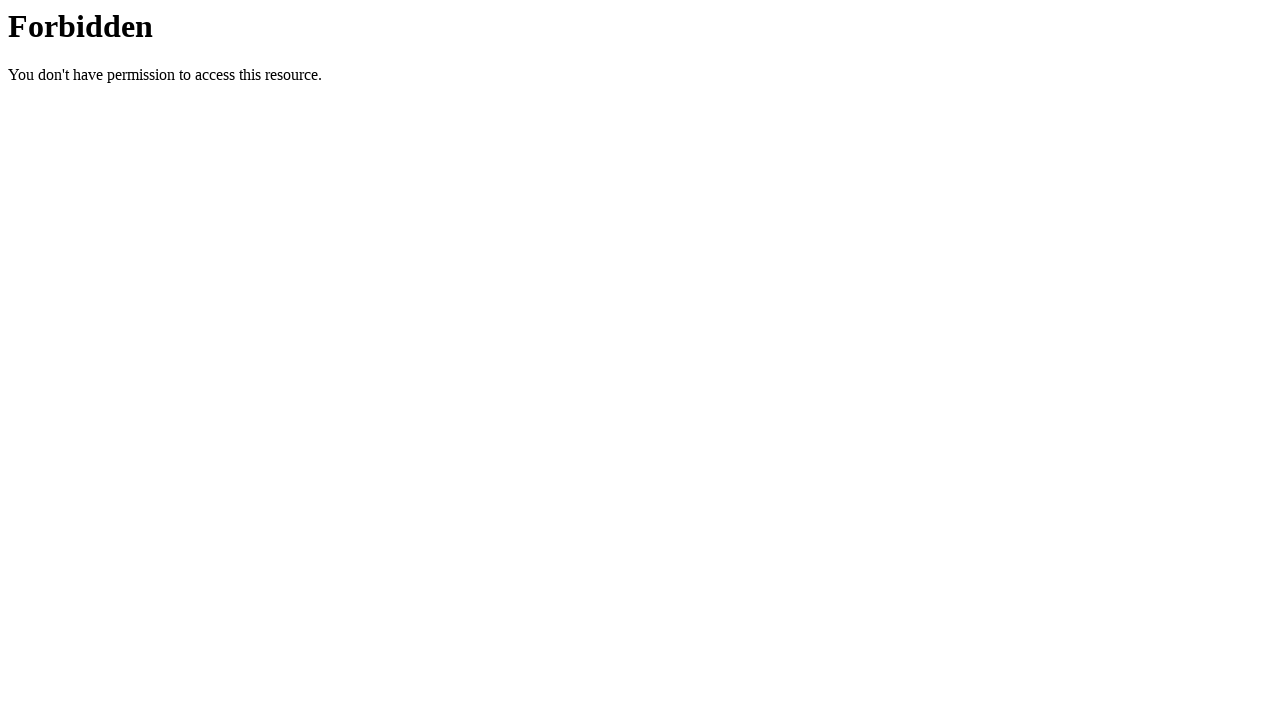

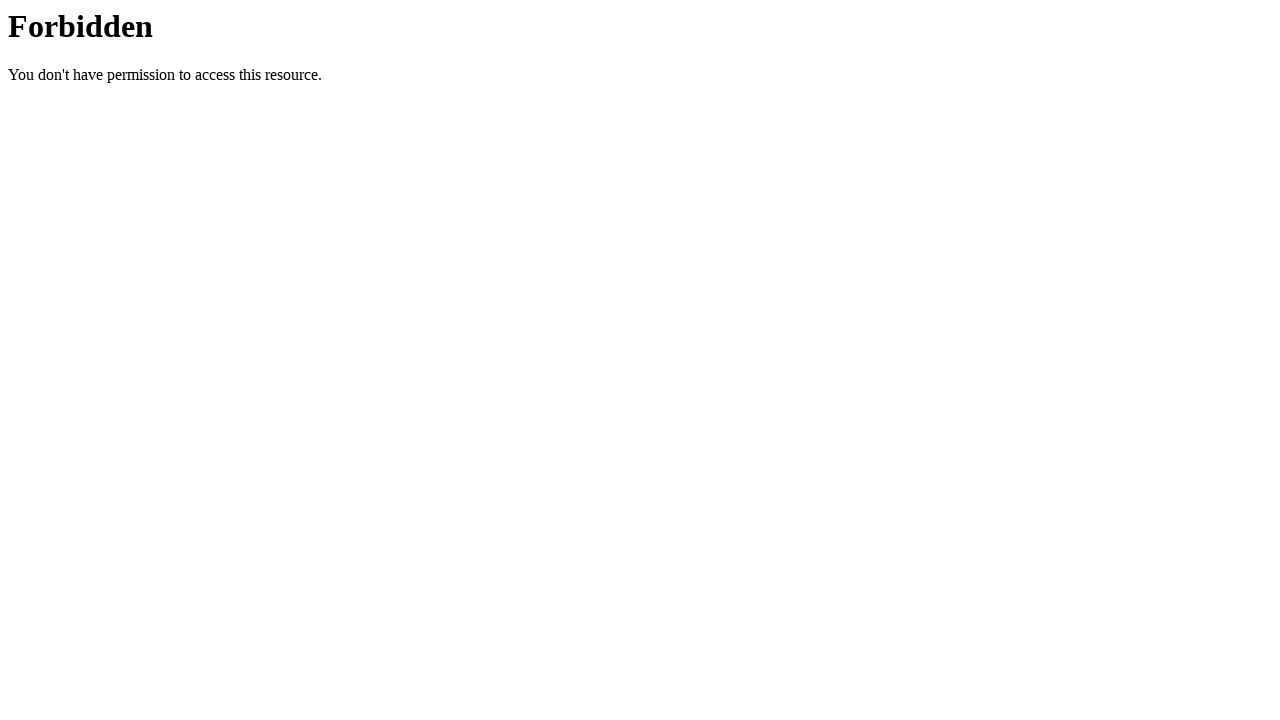